Tests jQuery UI drag and drop functionality by dragging an element from source to destination

Starting URL: https://jqueryui.com/droppable/

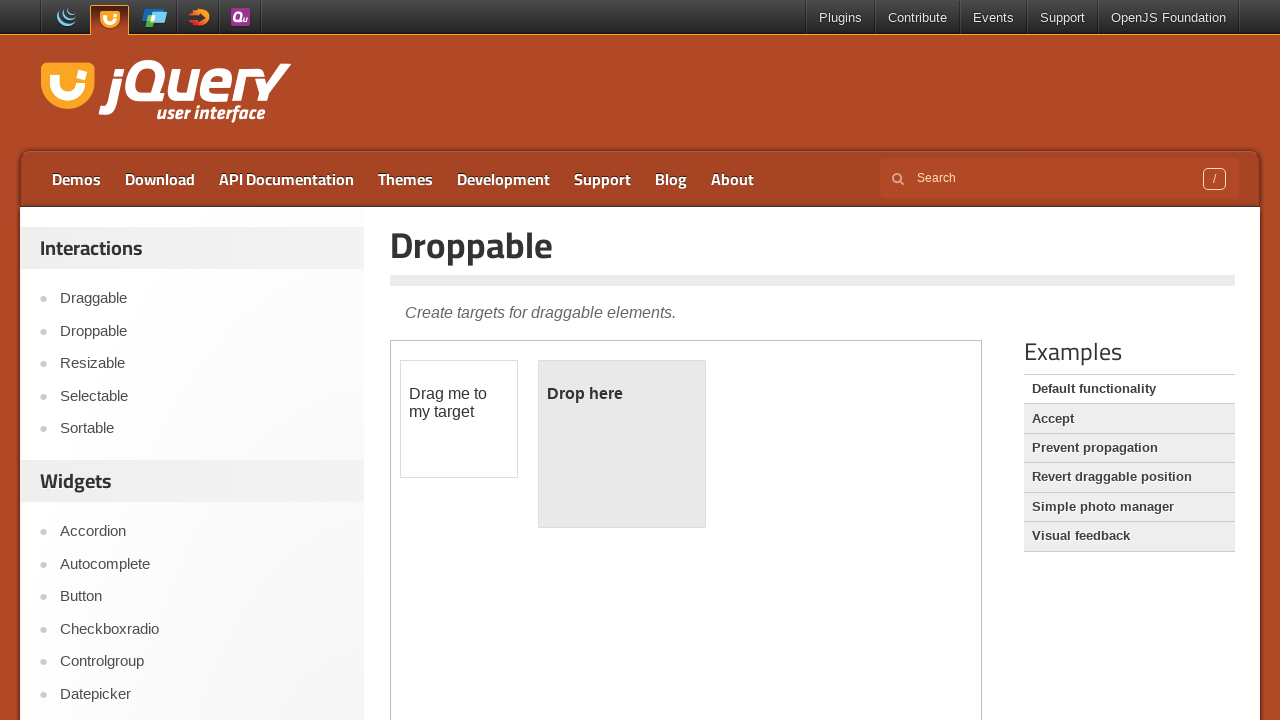

Located iframe containing draggable elements
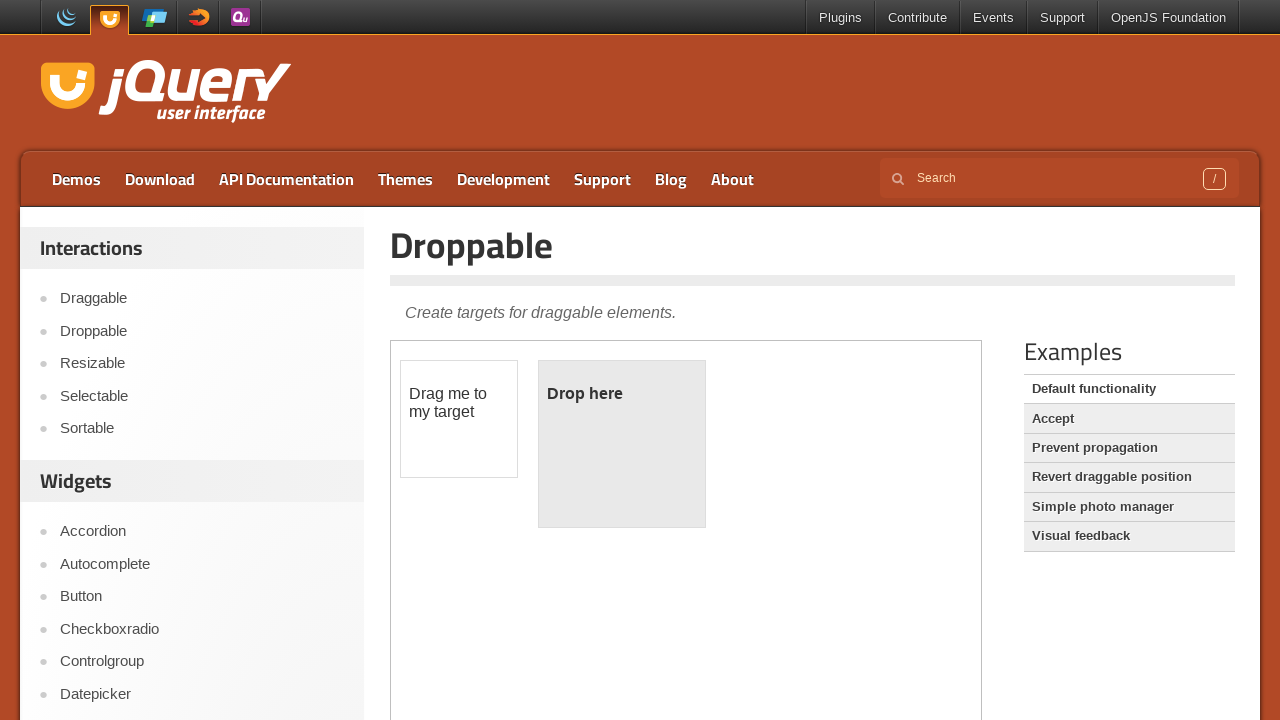

Located draggable source element
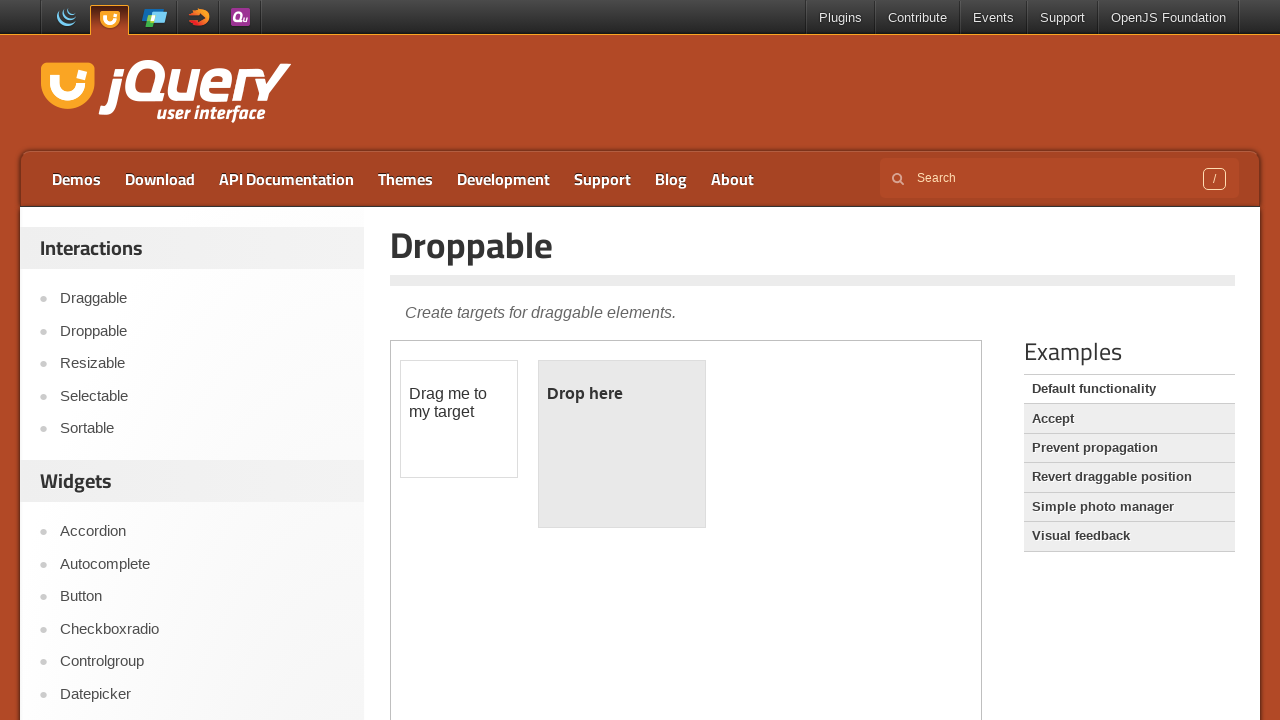

Located droppable destination element
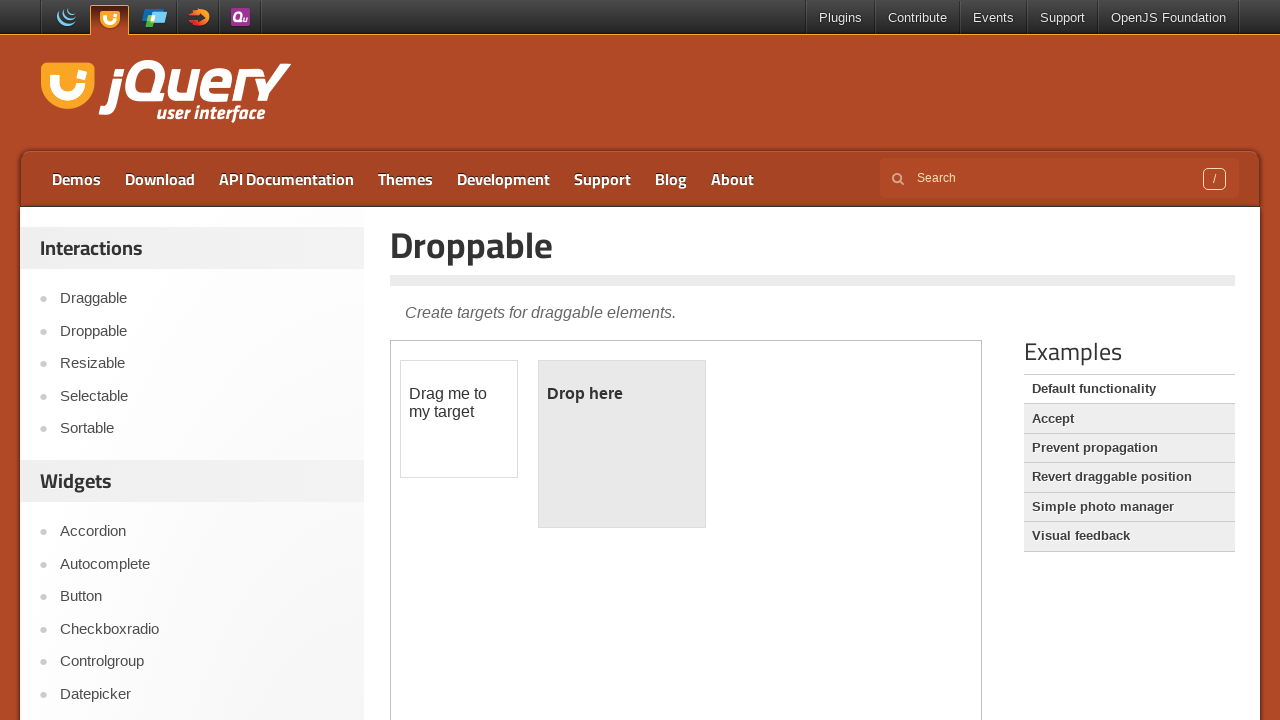

Dragged source element to destination element at (622, 444)
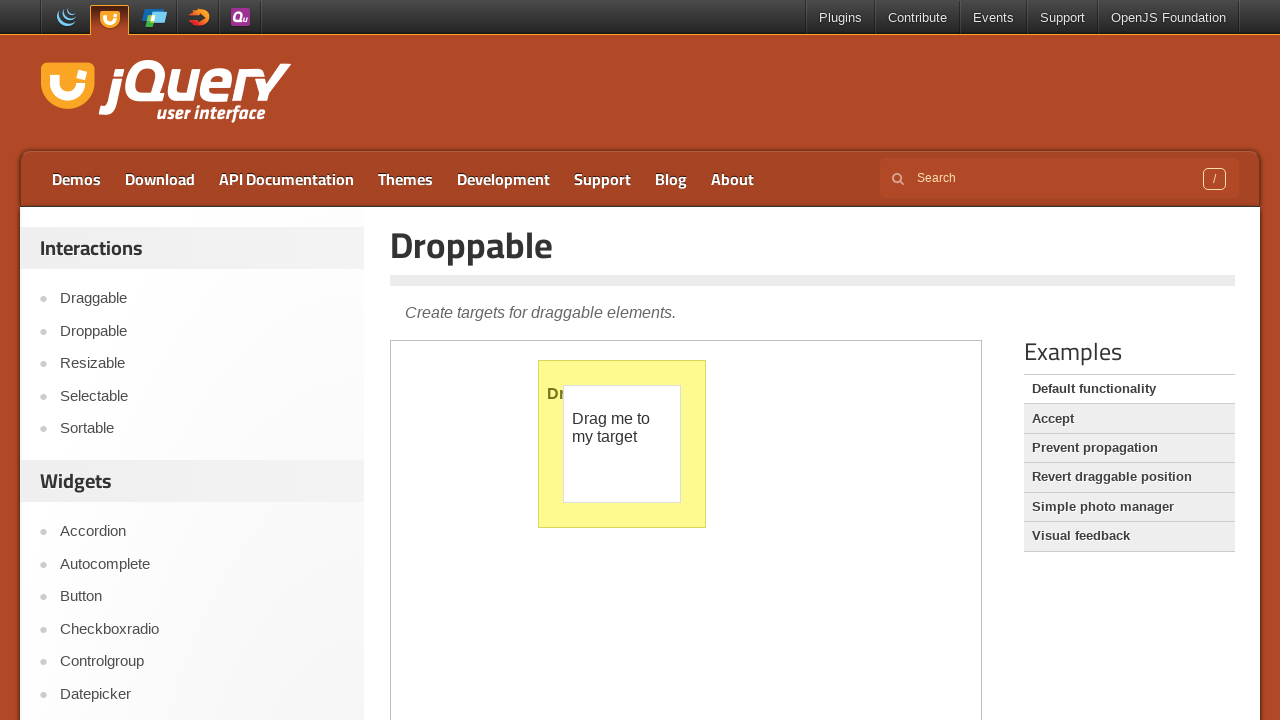

Verified successful drop by confirming 'Dropped!' text appeared
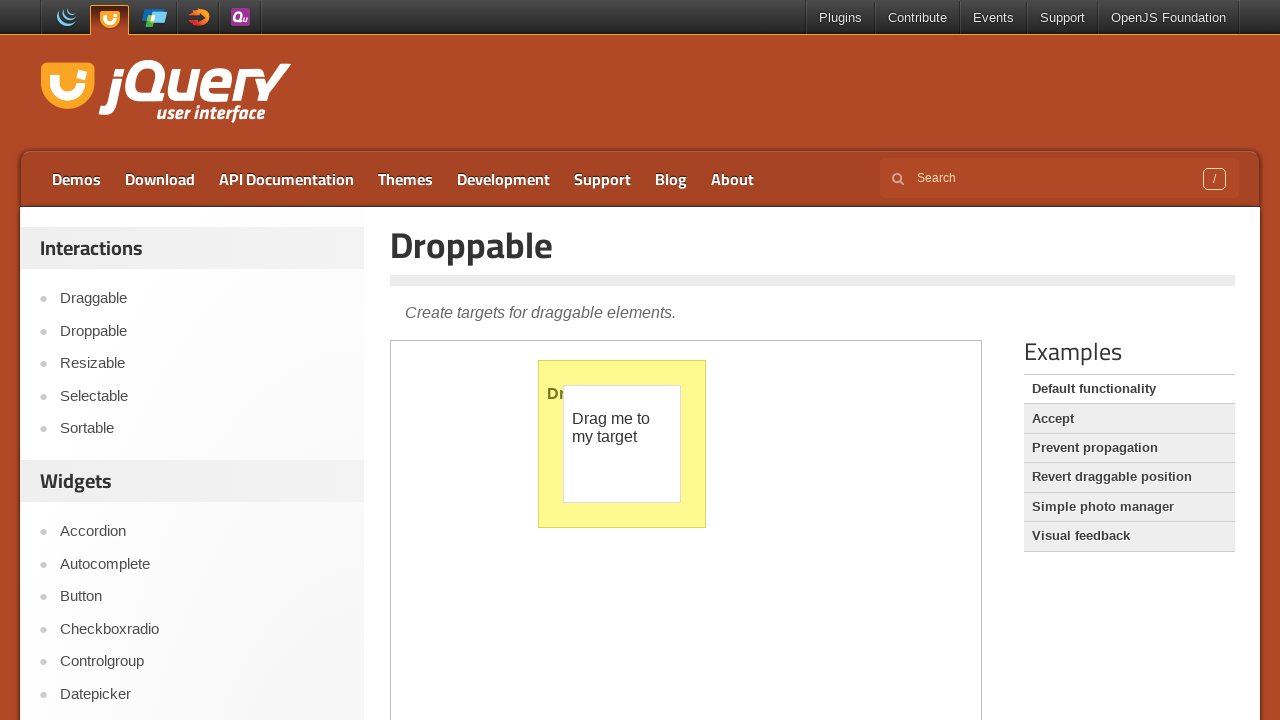

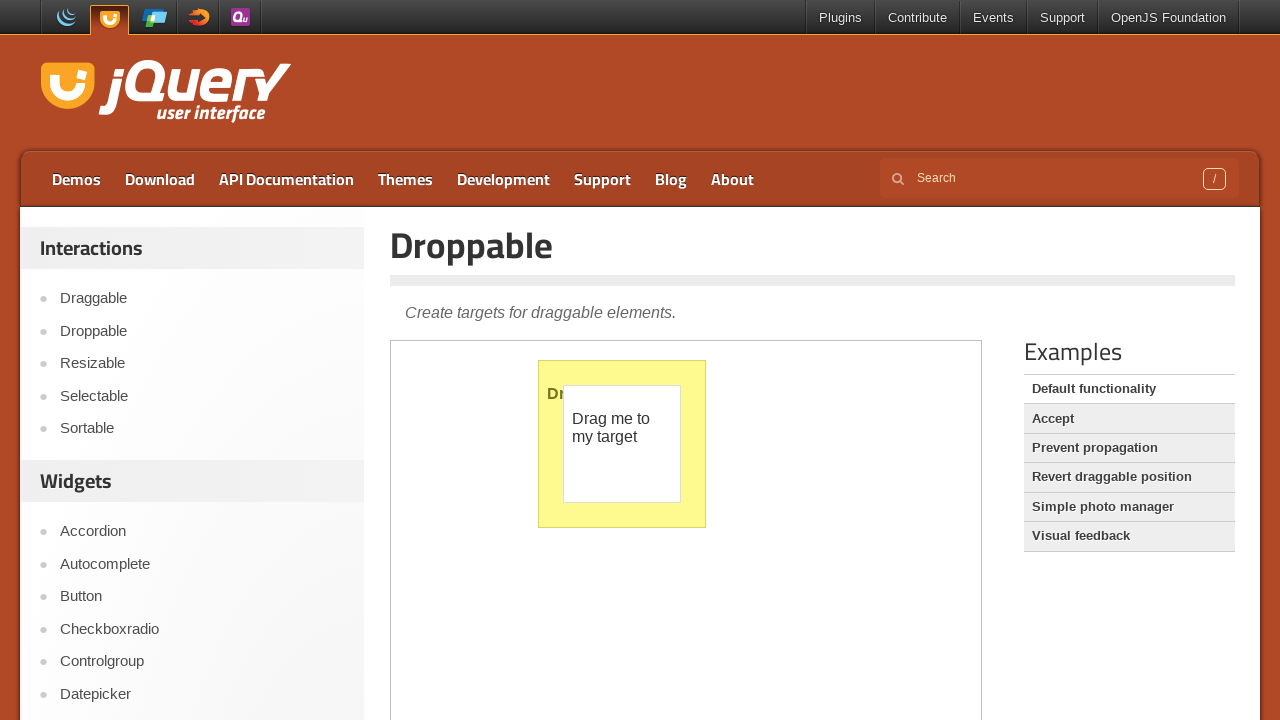